Tests search functionality by searching for "мохер" (mohair) and verifying search results are displayed

Starting URL: https://tkani-feya.ru/

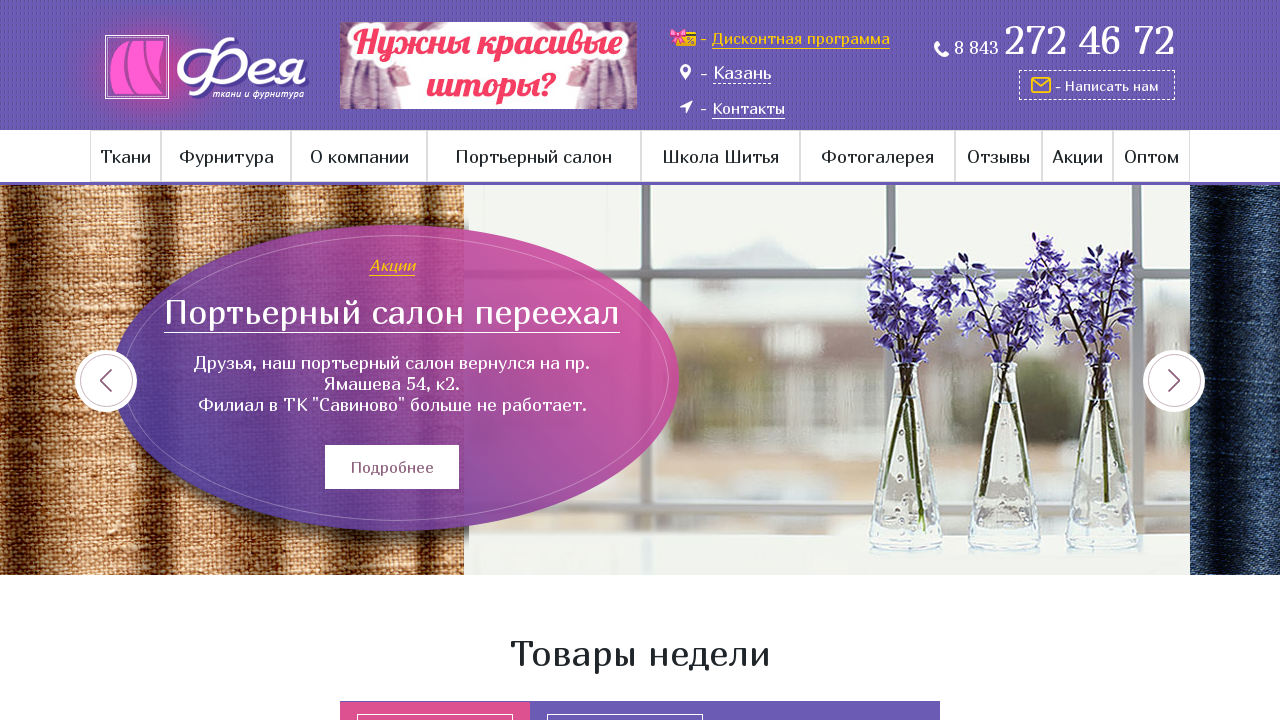

Waited for search input element to load
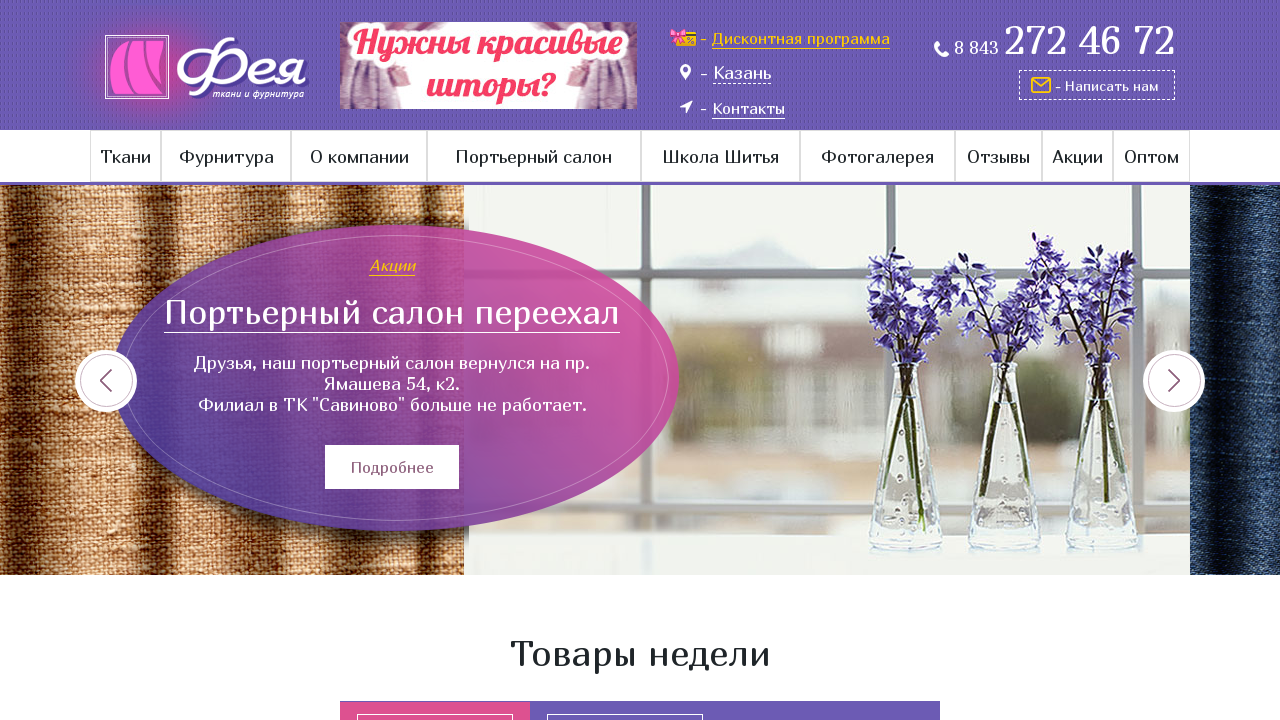

Filled search field with 'мохер' (mohair) on .search-wrap input[type='text']
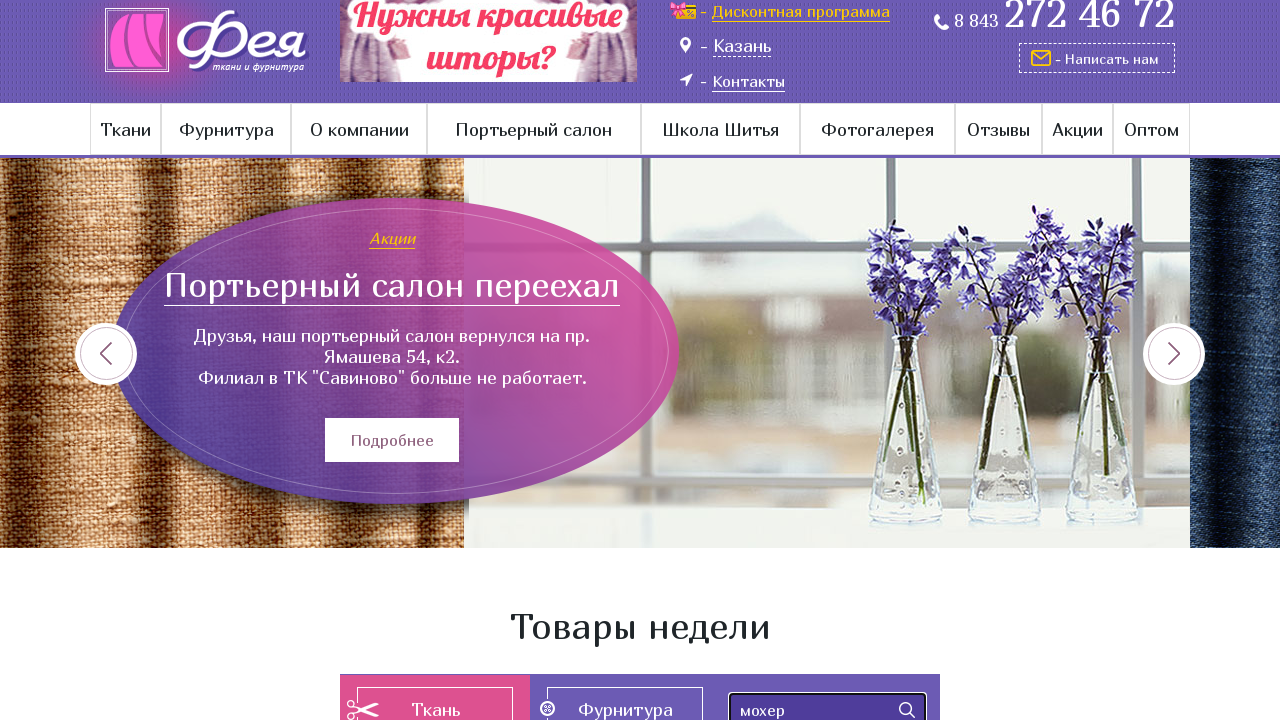

Clicked search submit button at (907, 710) on .search-wrap input[type='submit']
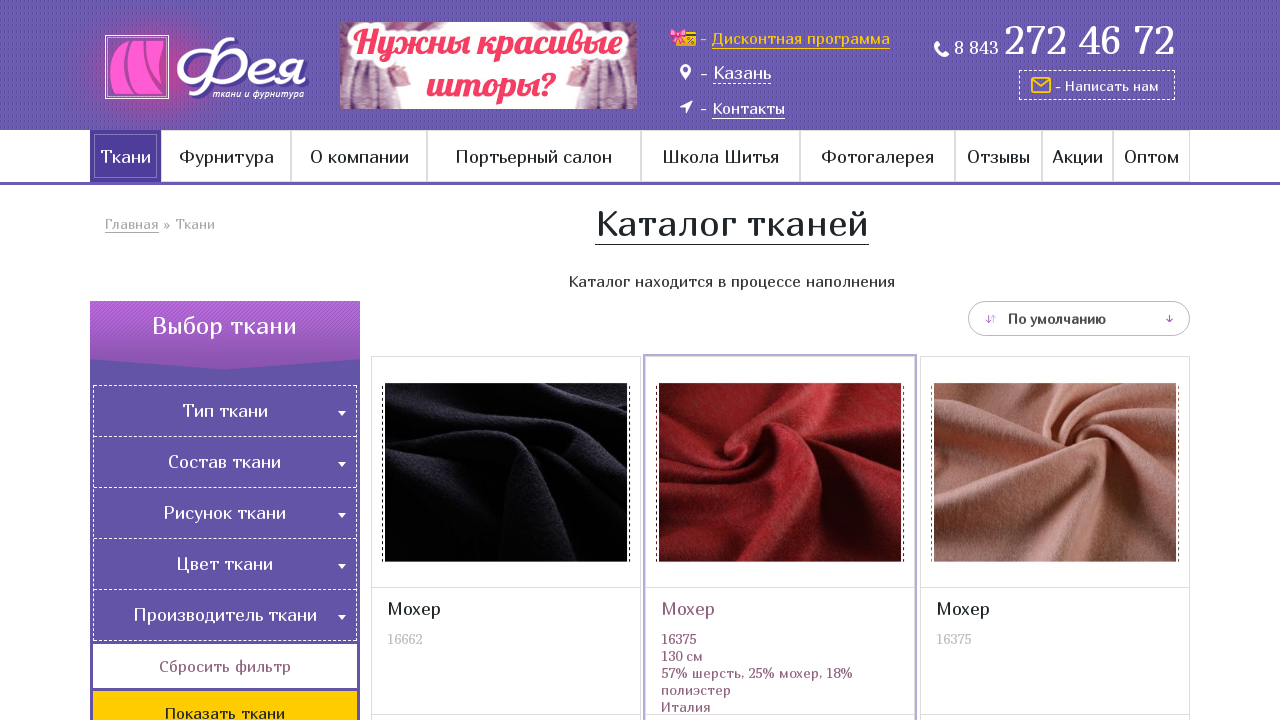

Search results displayed in catalog list
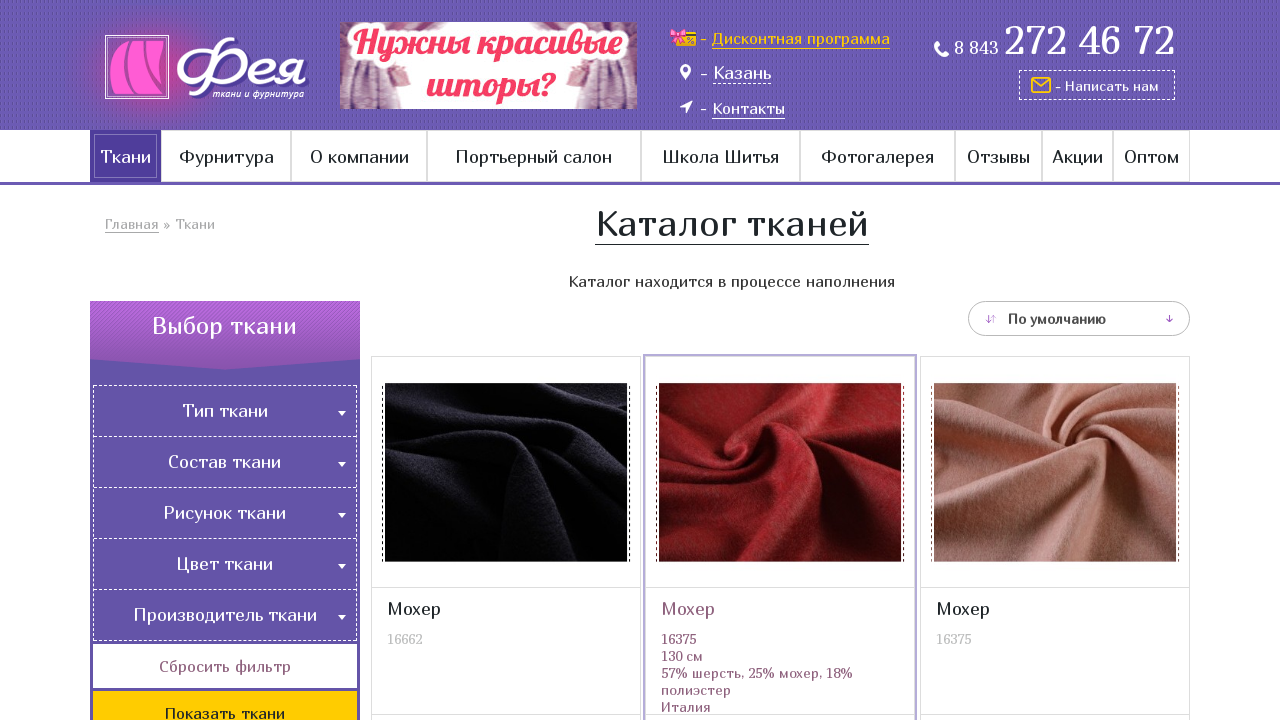

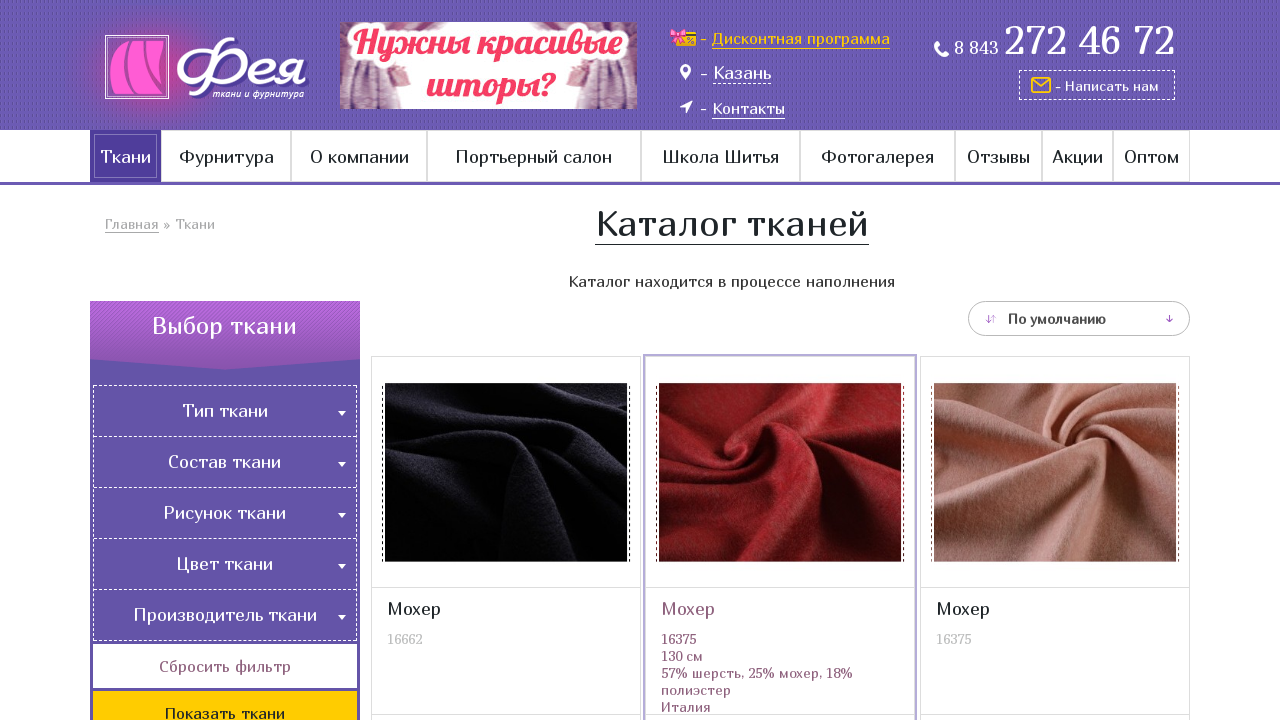